Tests clicking login and then closing the error message

Starting URL: https://the-internet.herokuapp.com/

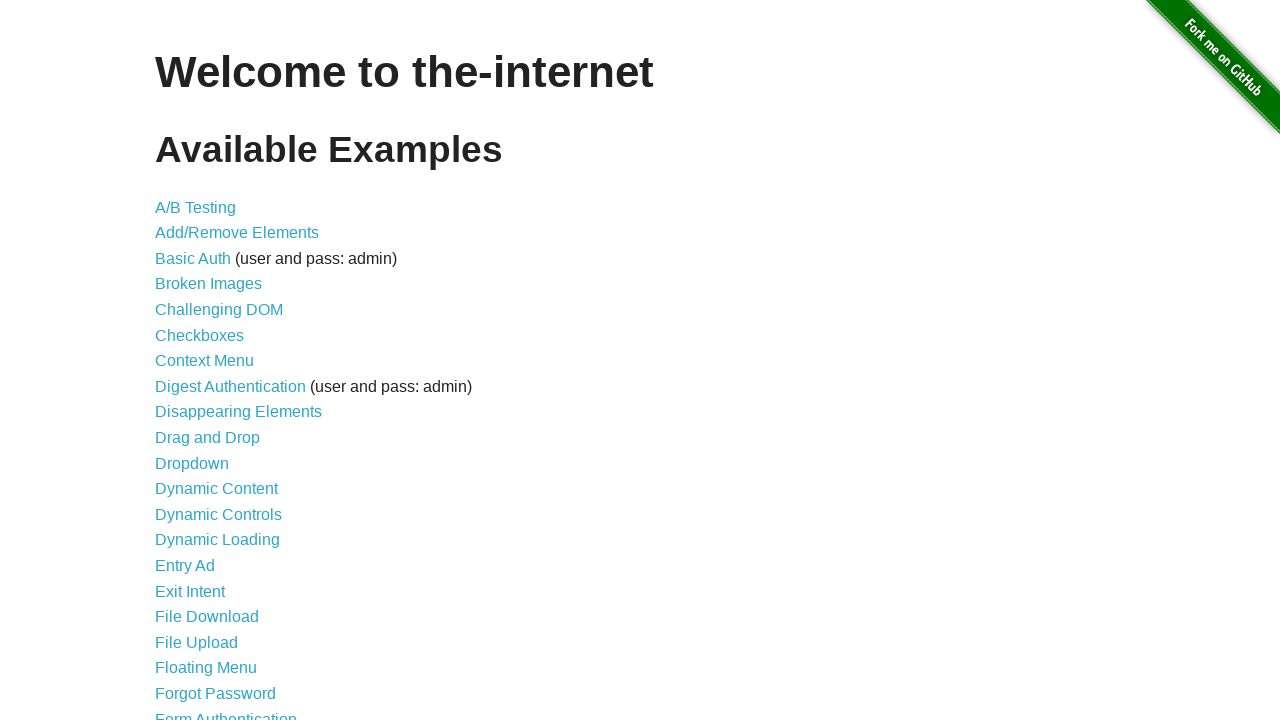

Clicked on Form Authentication link at (226, 712) on a:has-text('Form Authentication')
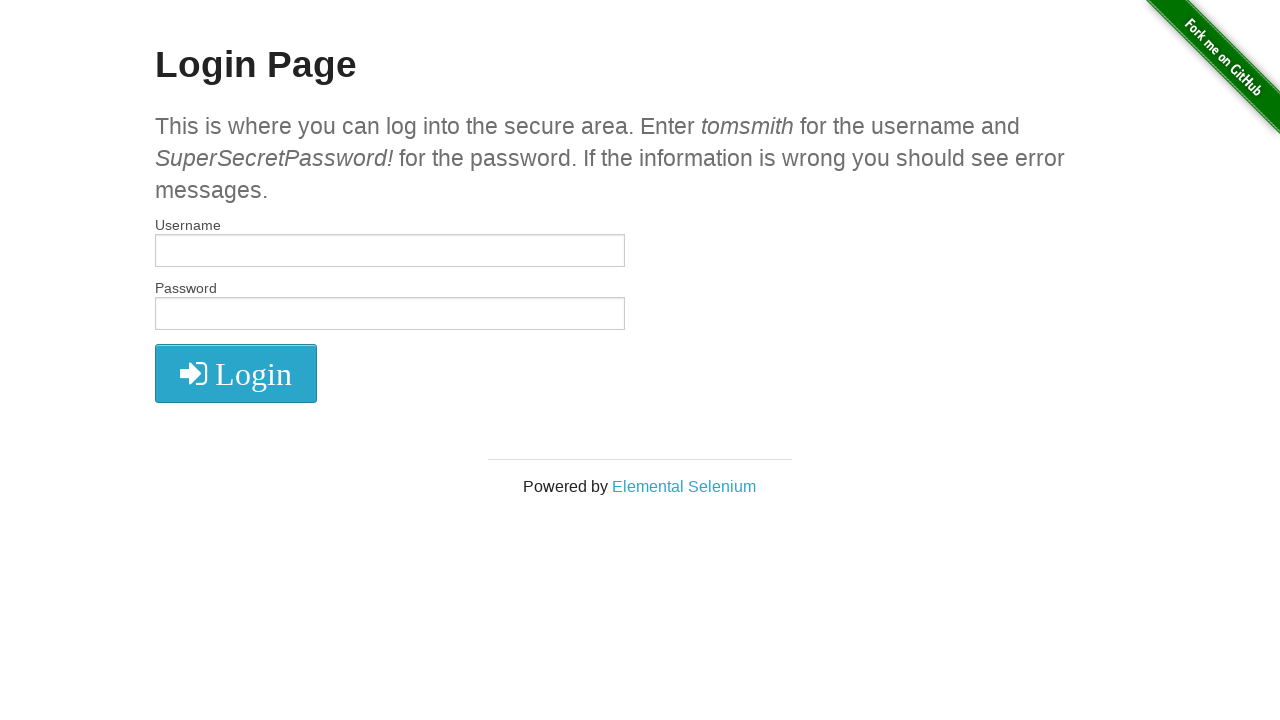

Clicked login button without entering credentials at (236, 373) on button[type='submit']
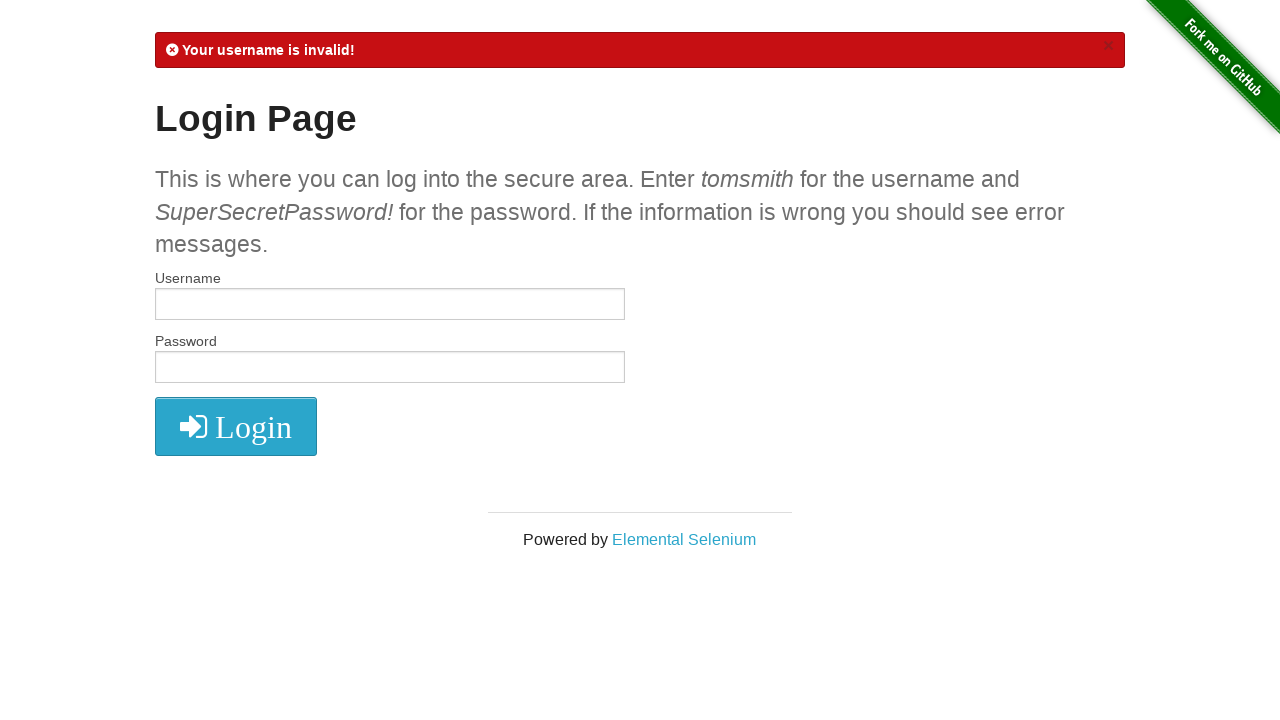

Clicked X button to close error message at (1108, 46) on .flash.error a.close
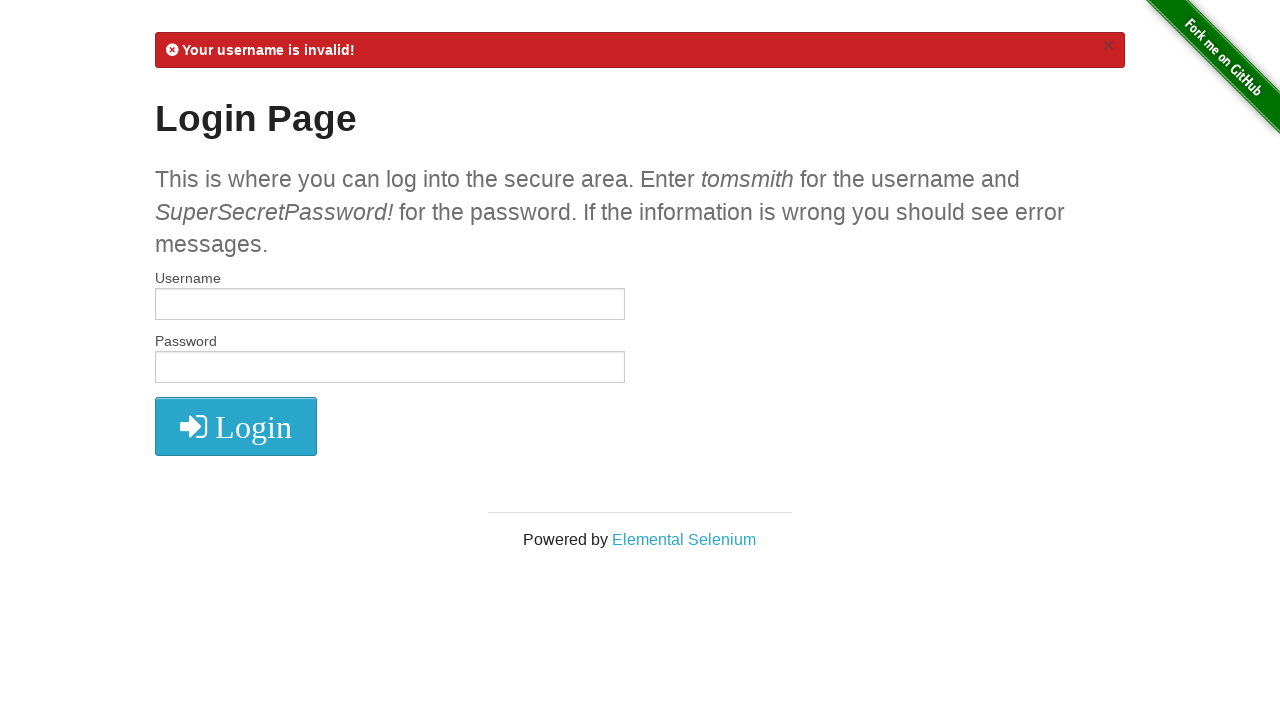

Error message disappeared
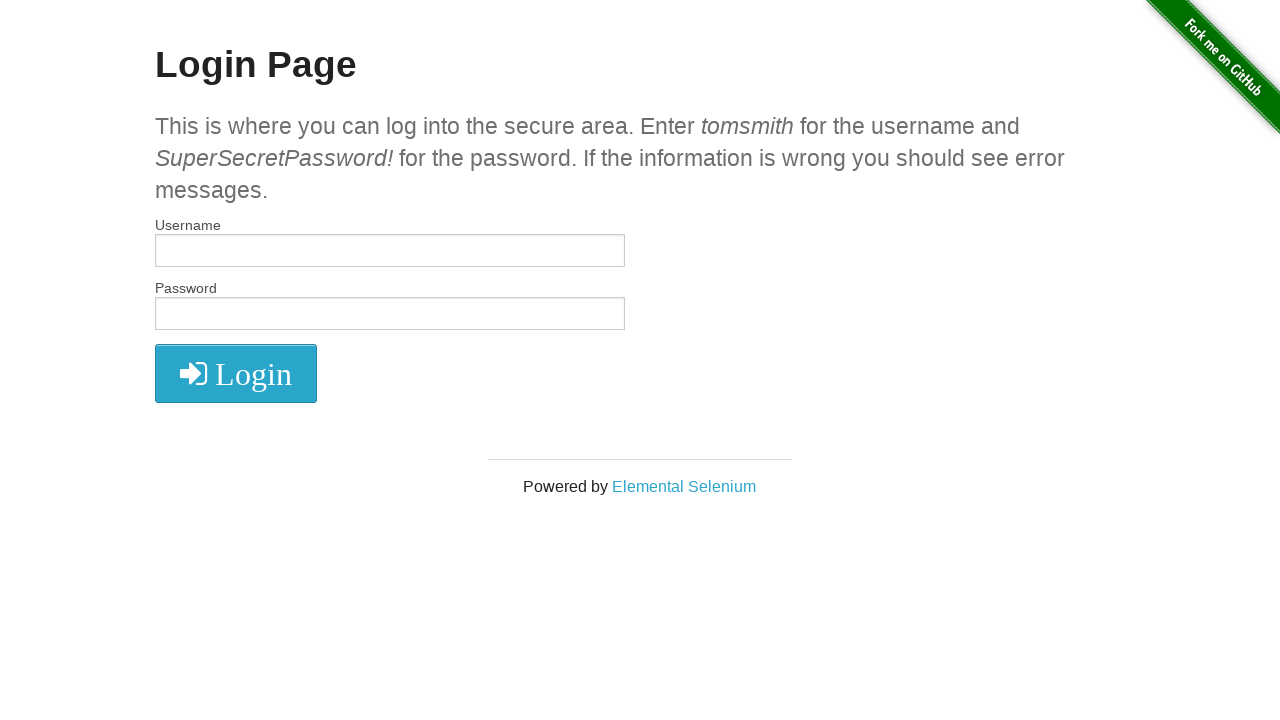

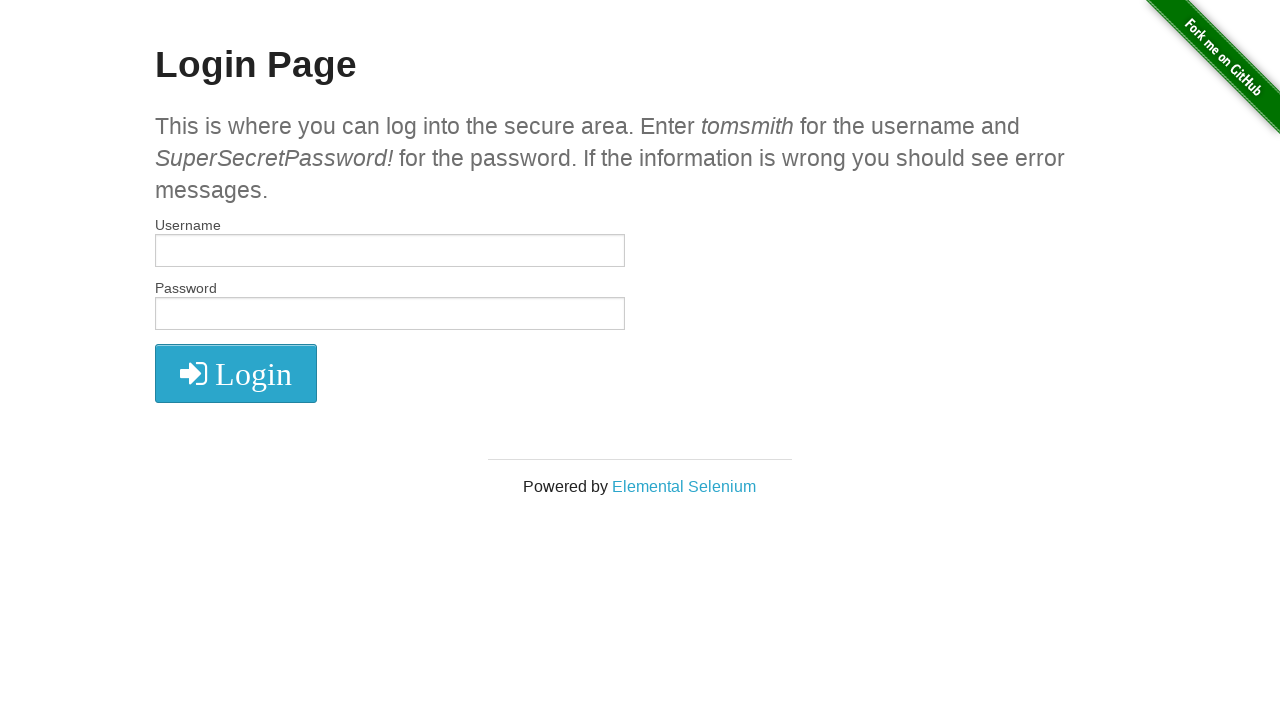